Tests element highlighting functionality by navigating to a page with a large table, finding a specific element by ID, and verifying it can be located and interacted with via JavaScript to change its styling.

Starting URL: http://the-internet.herokuapp.com/large

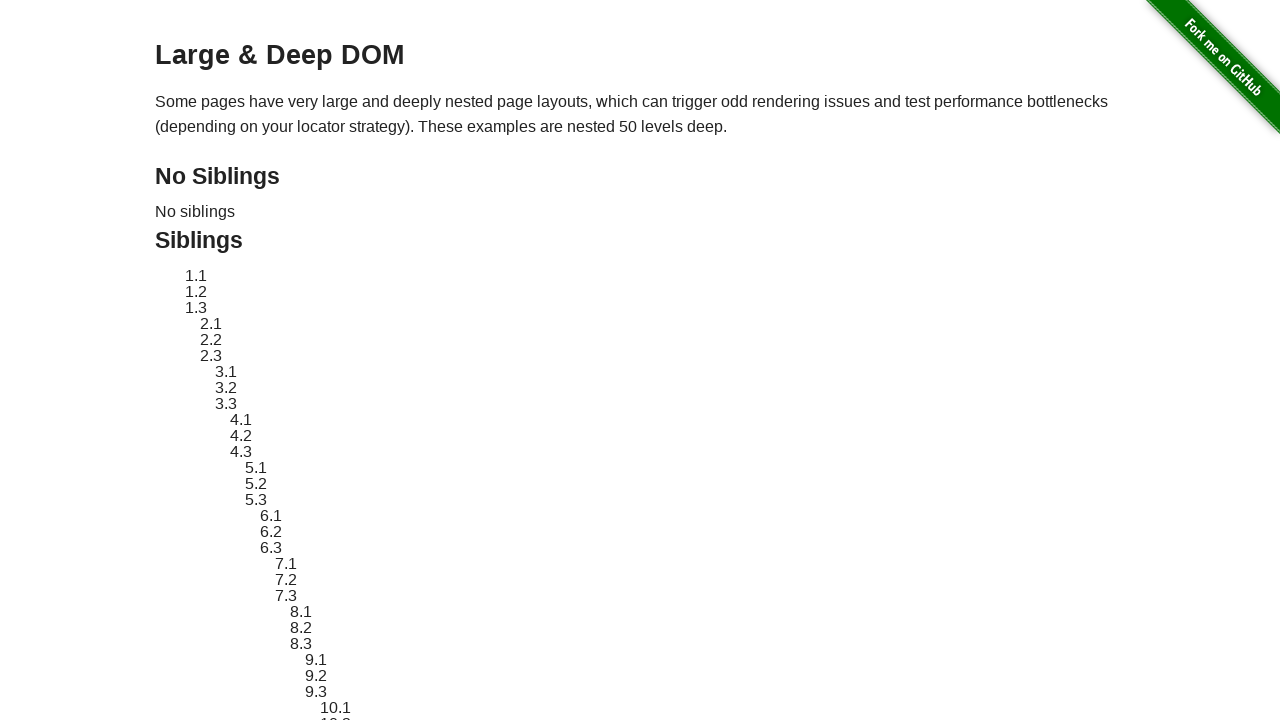

Navigated to the large table page
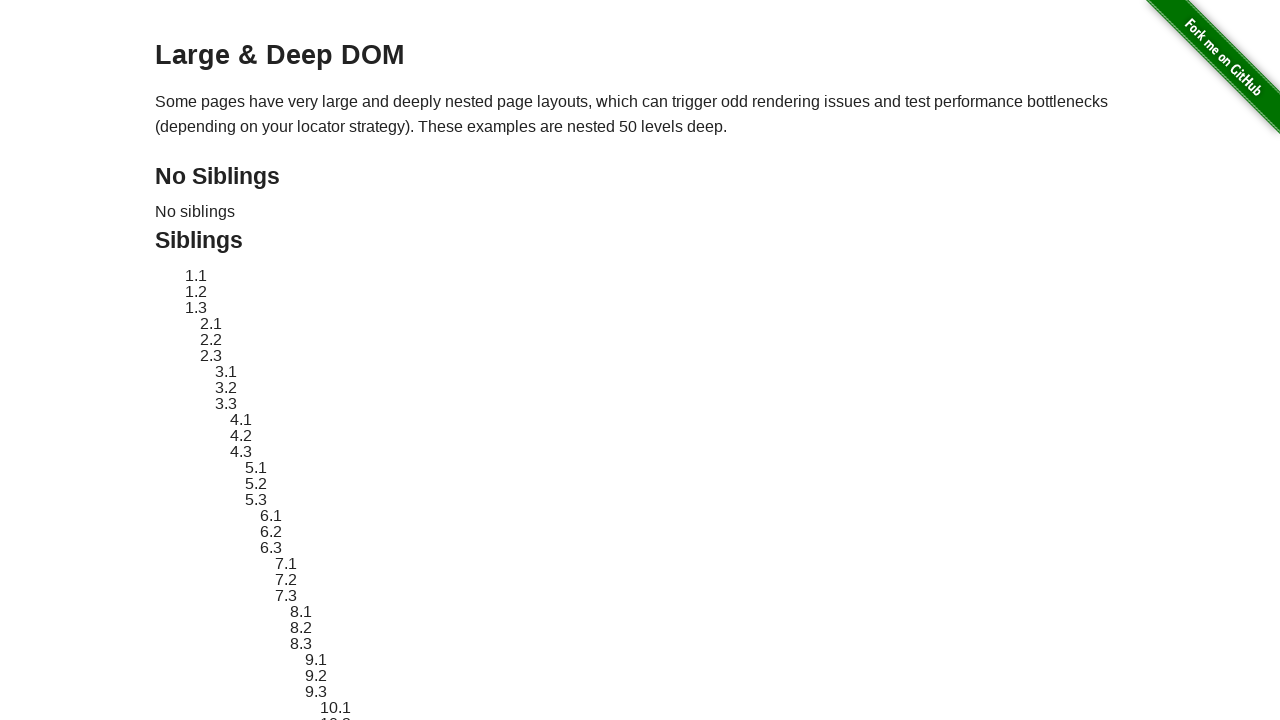

Located target element with ID 'sibling-2.3'
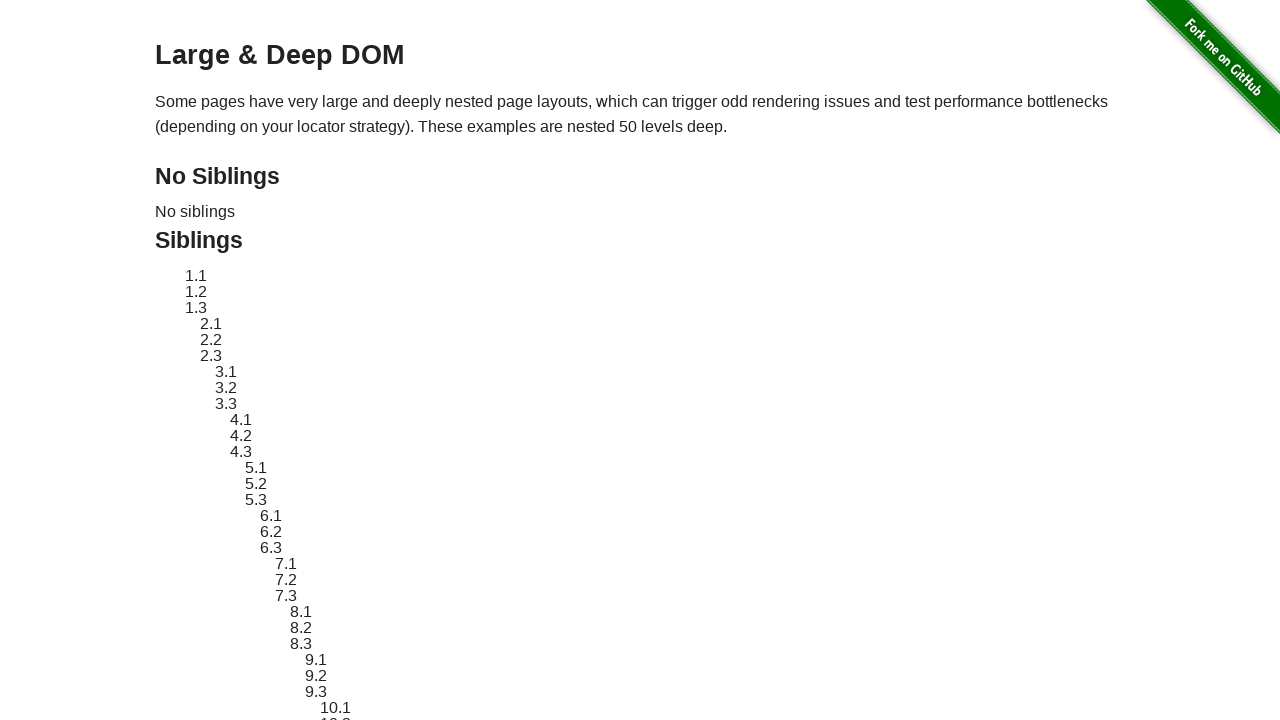

Target element became visible
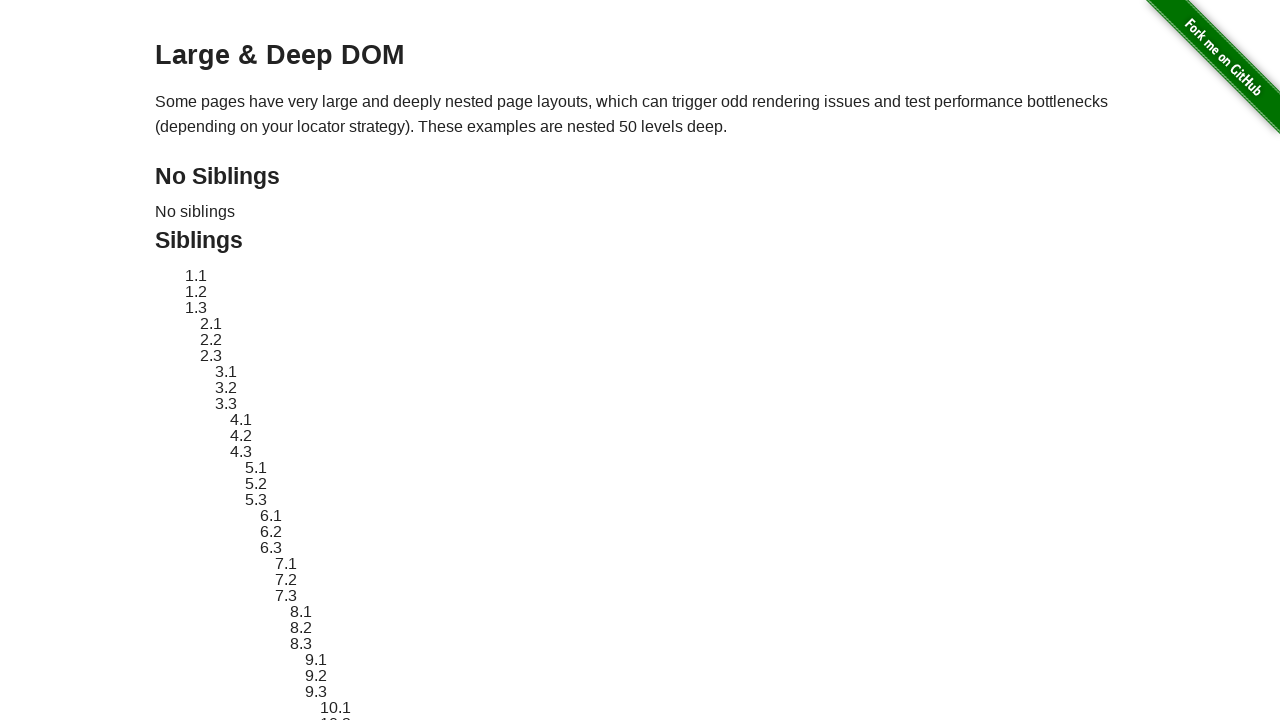

Applied red dashed border highlight to target element
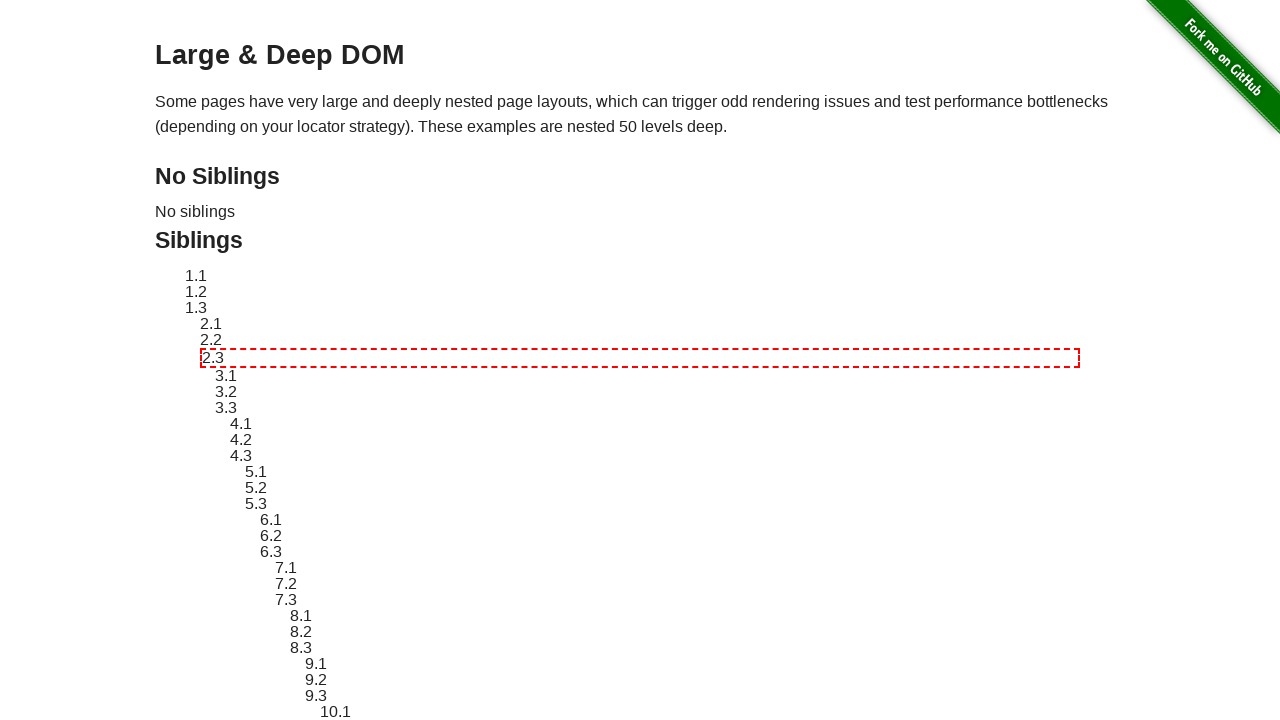

Waited 3 seconds to observe the highlight effect
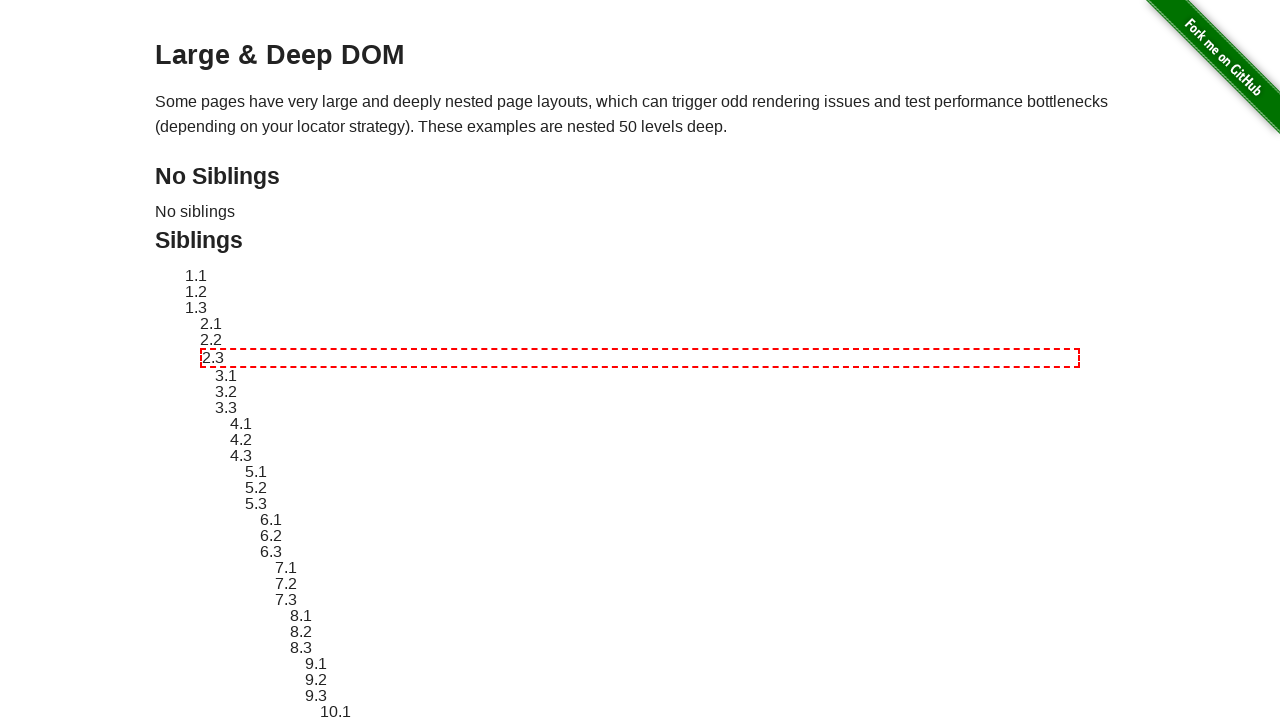

Reverted target element style back to original state
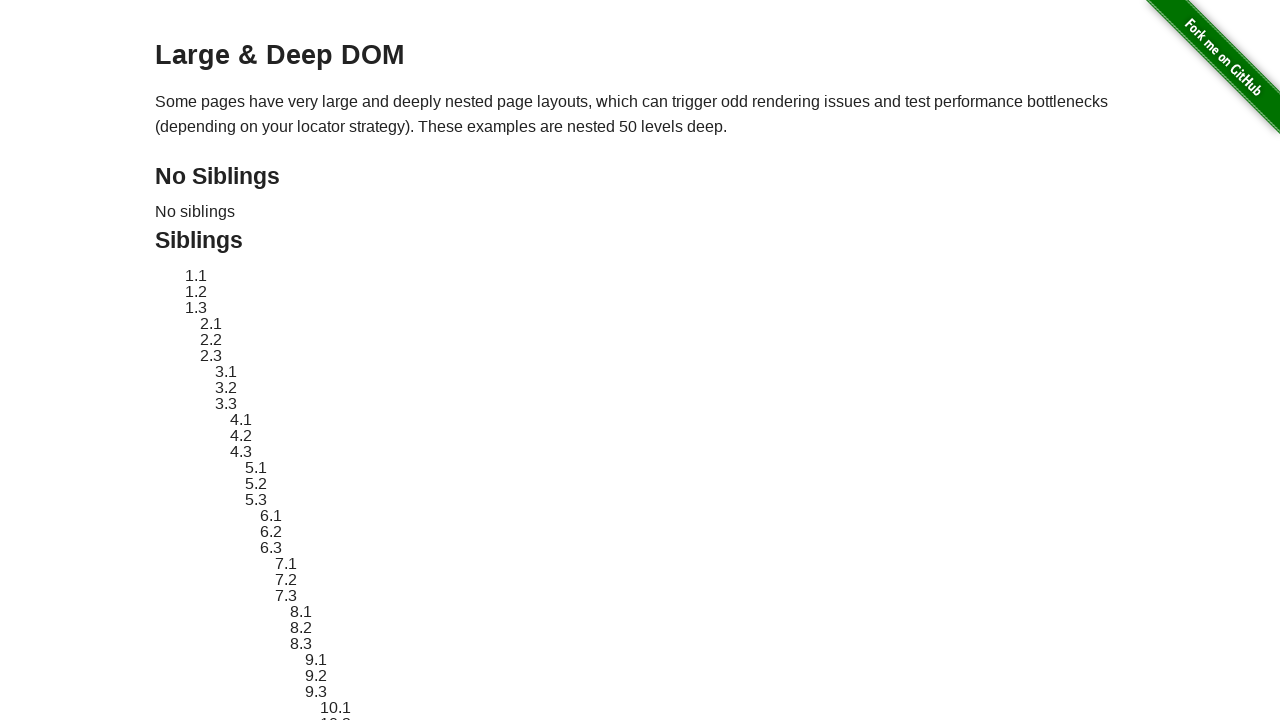

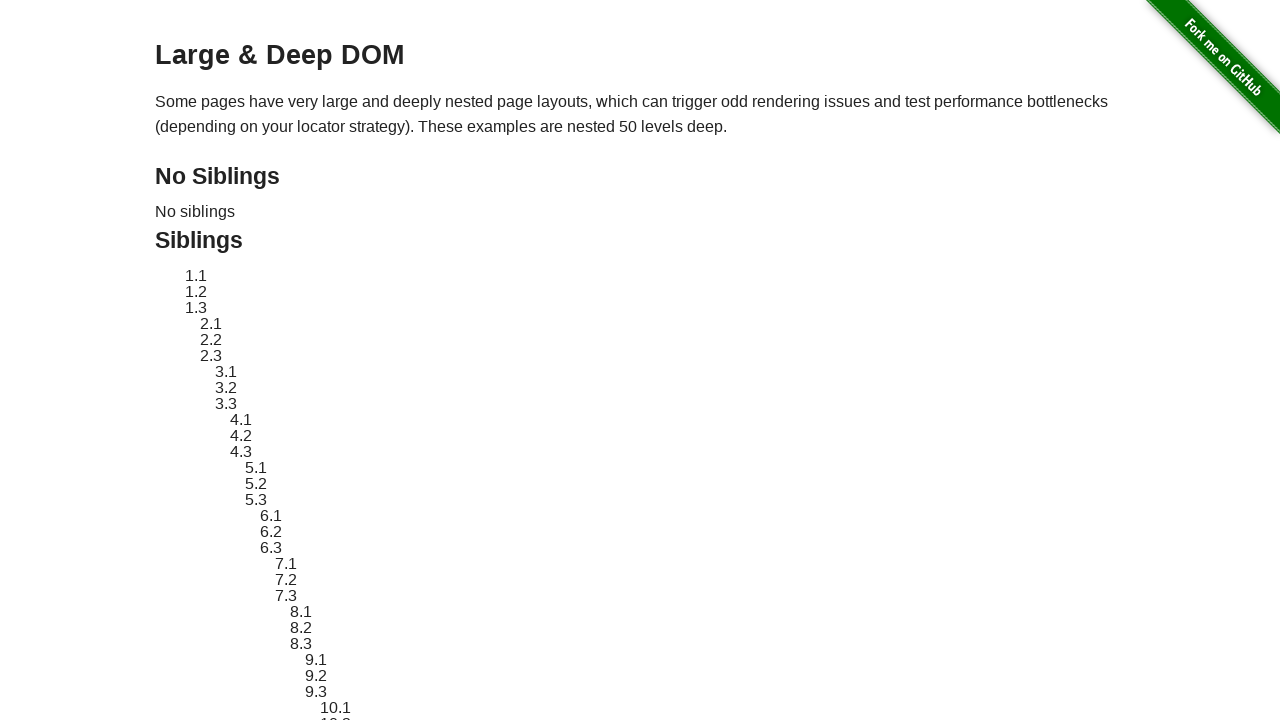